Tests that submitting an empty zip code displays an error message

Starting URL: https://www.sharelane.com/cgi-bin/register.py

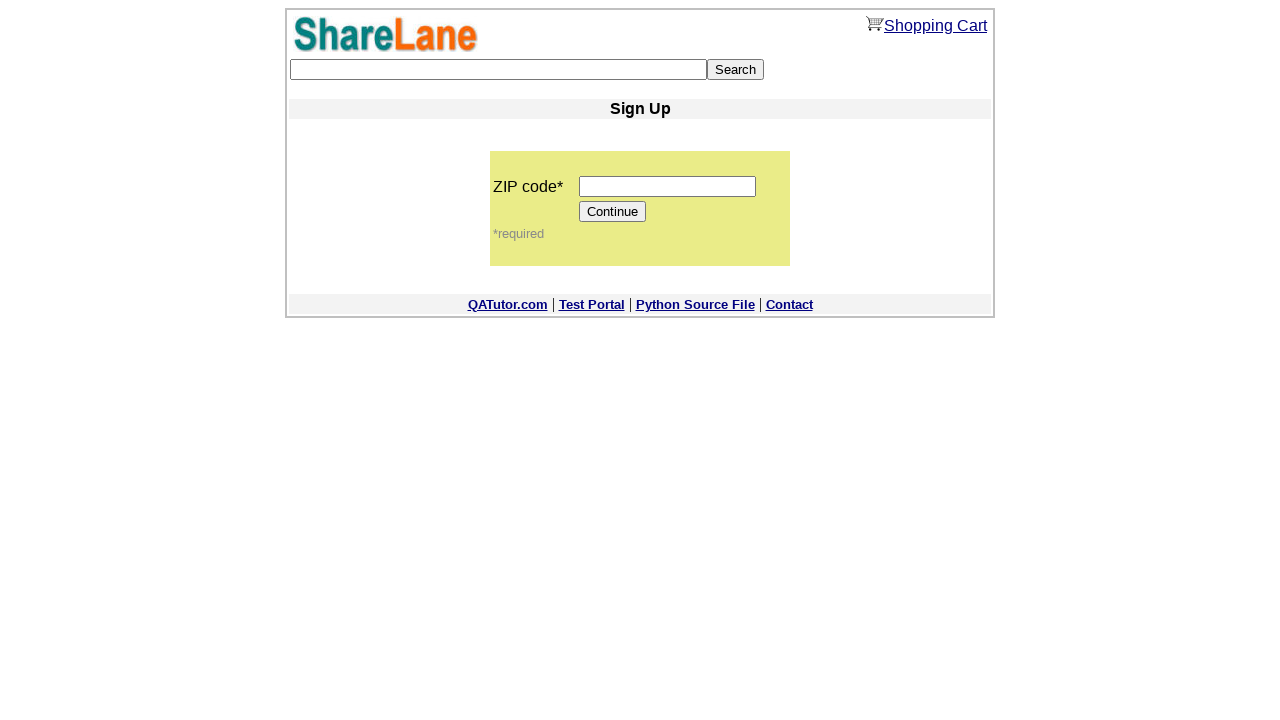

Cleared zip code field to leave it empty on input[name='zip_code']
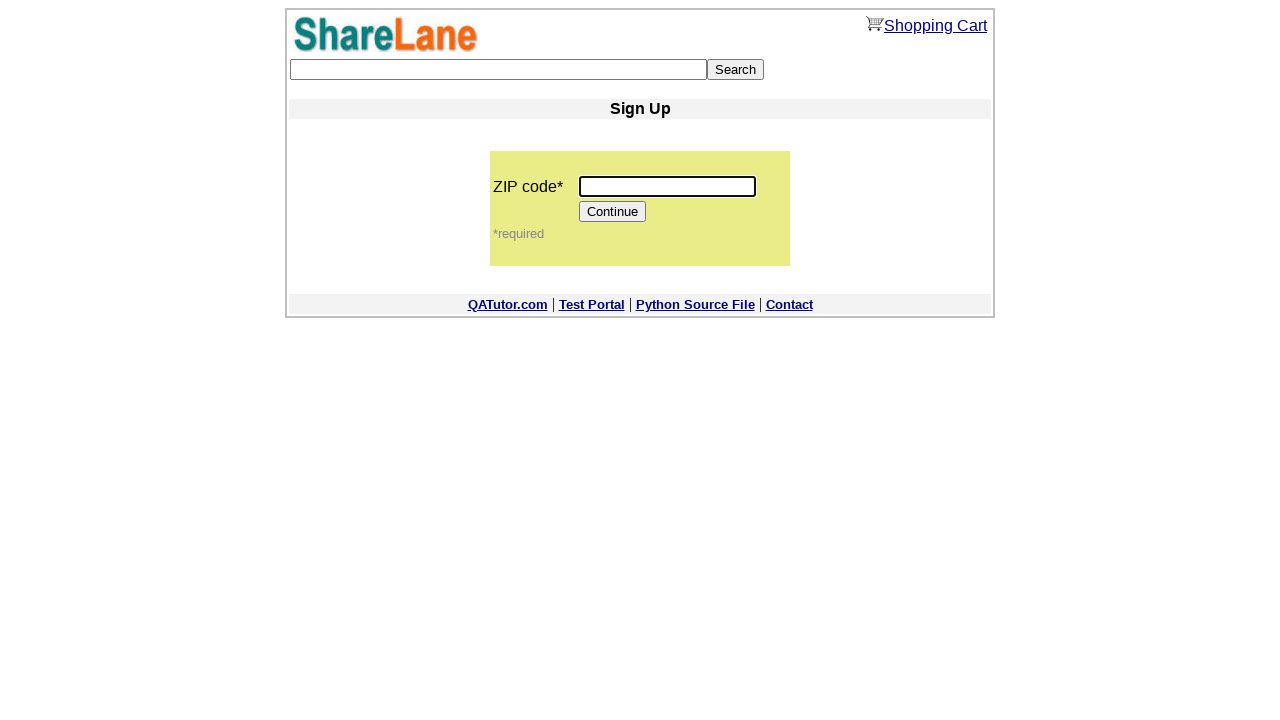

Clicked Continue button with empty zip code at (613, 212) on input[value='Continue']
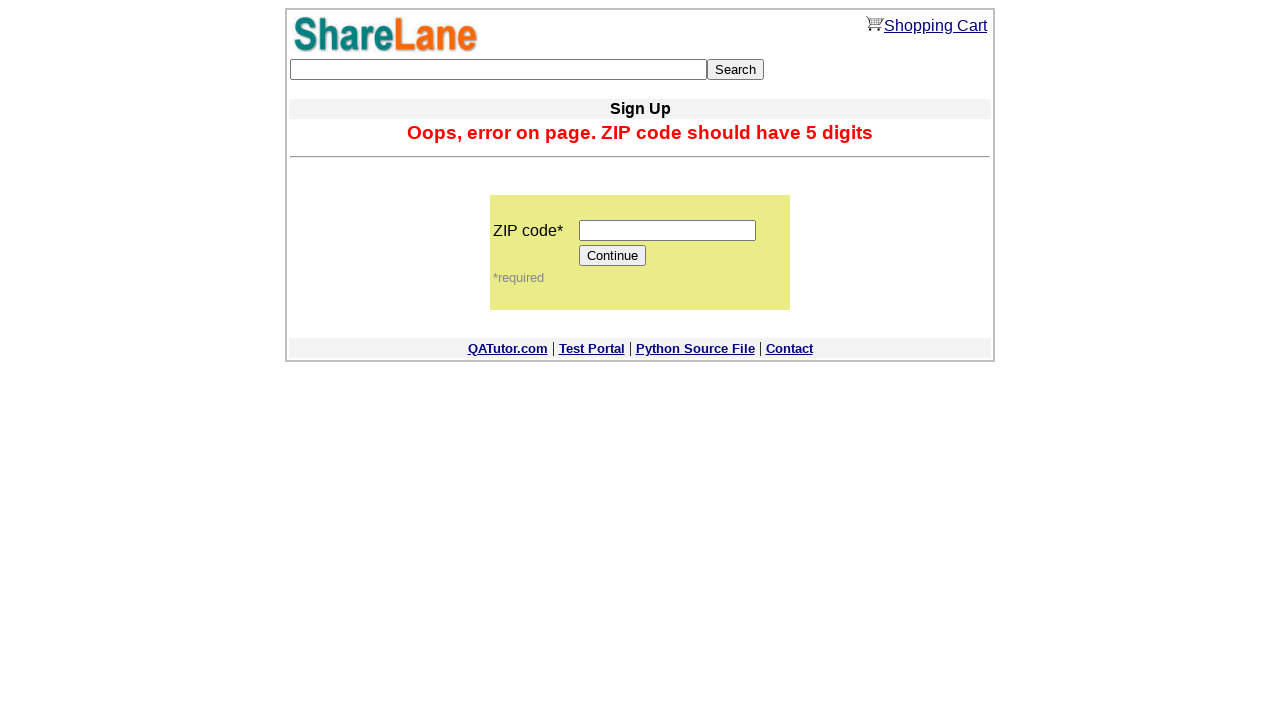

Error message displayed for empty zip code field
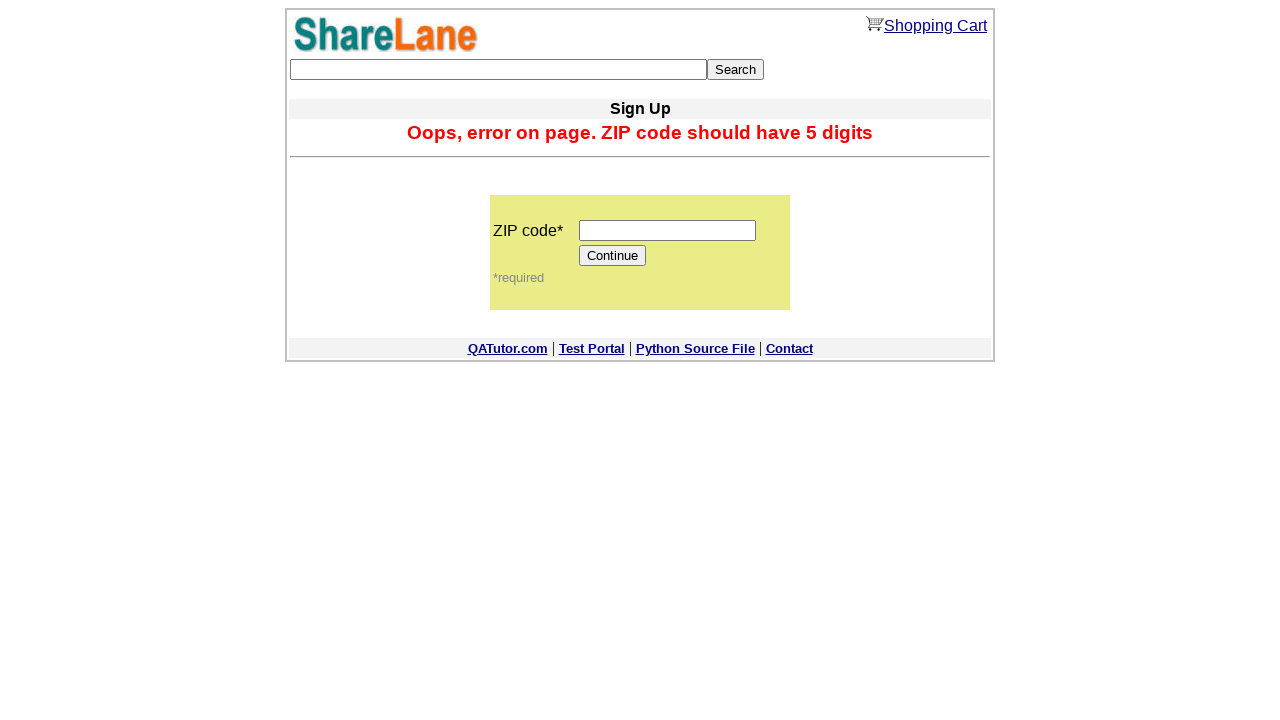

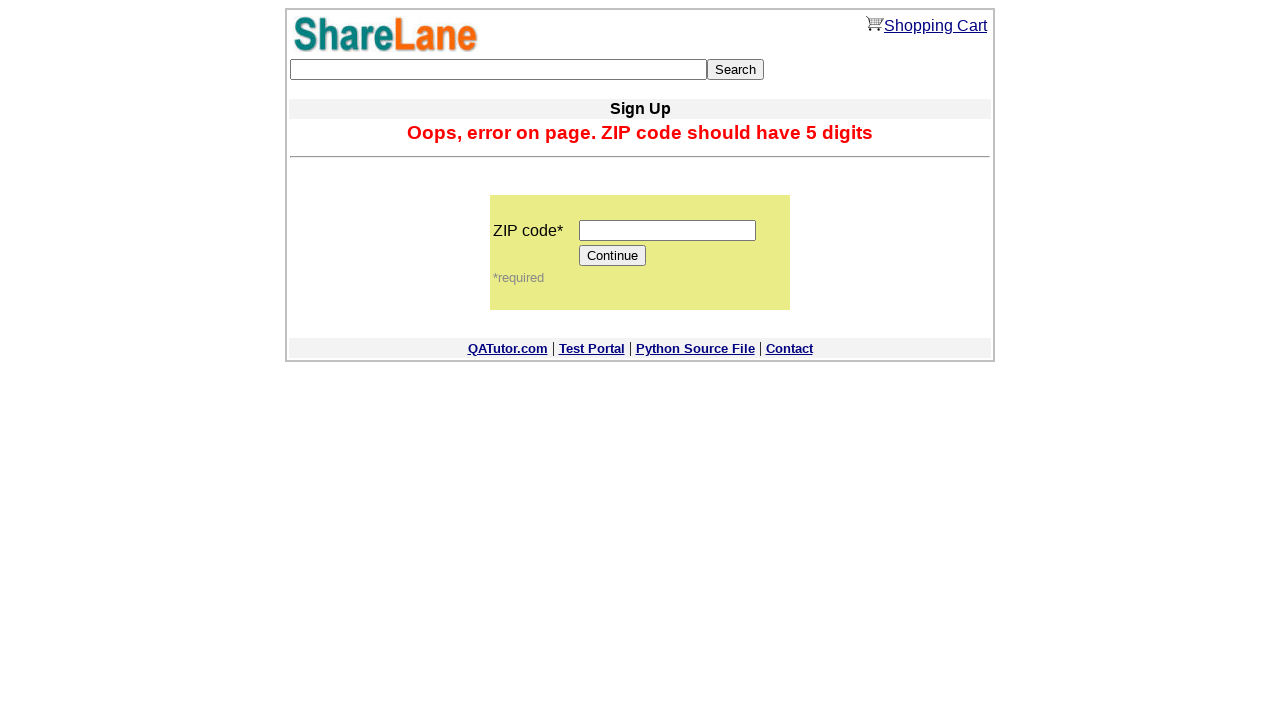